Tests that the page source contains HTML tag by loading the SelectorsHub xpath practice page

Starting URL: https://selectorshub.com/xpath-practice-page/

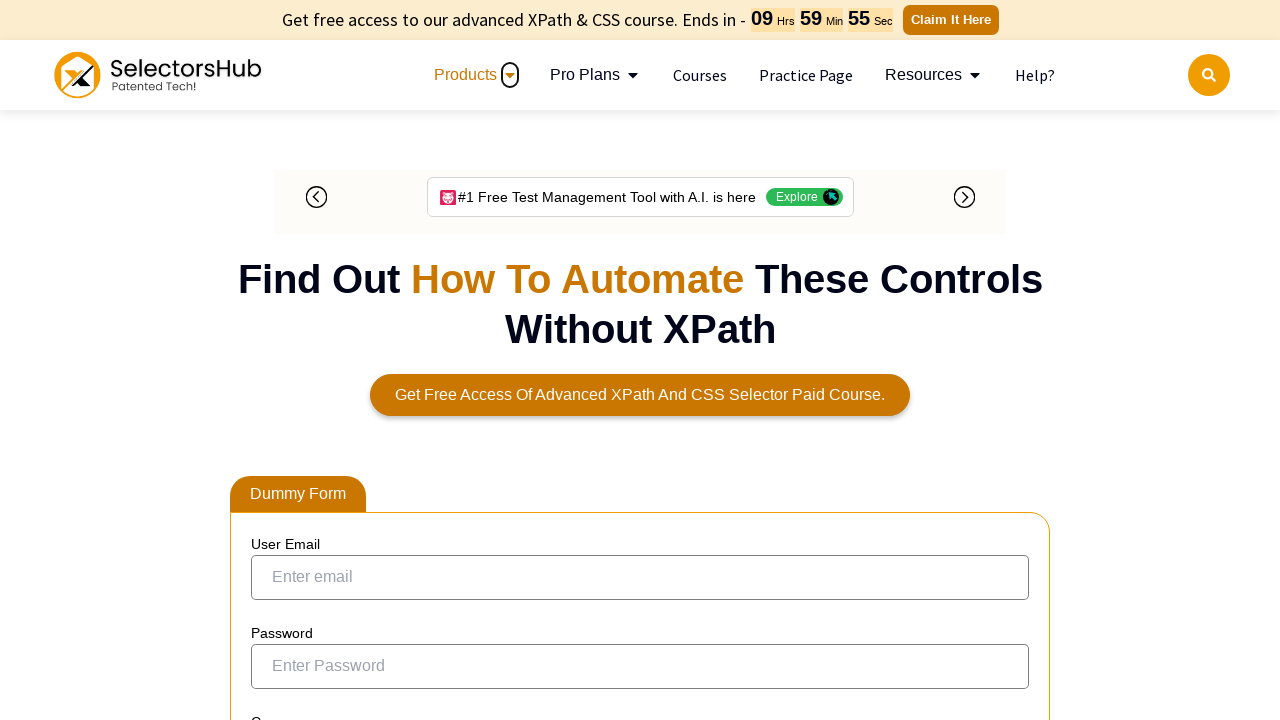

Waited for DOM content to load on SelectorsHub xpath practice page
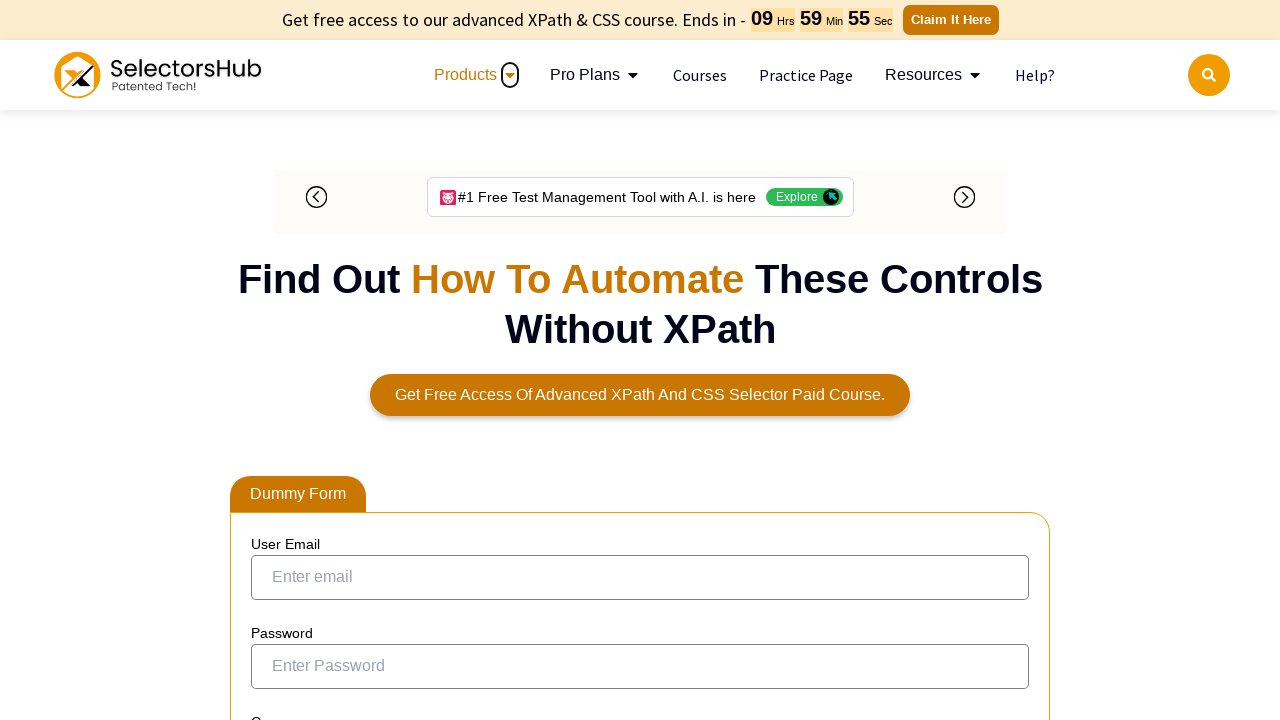

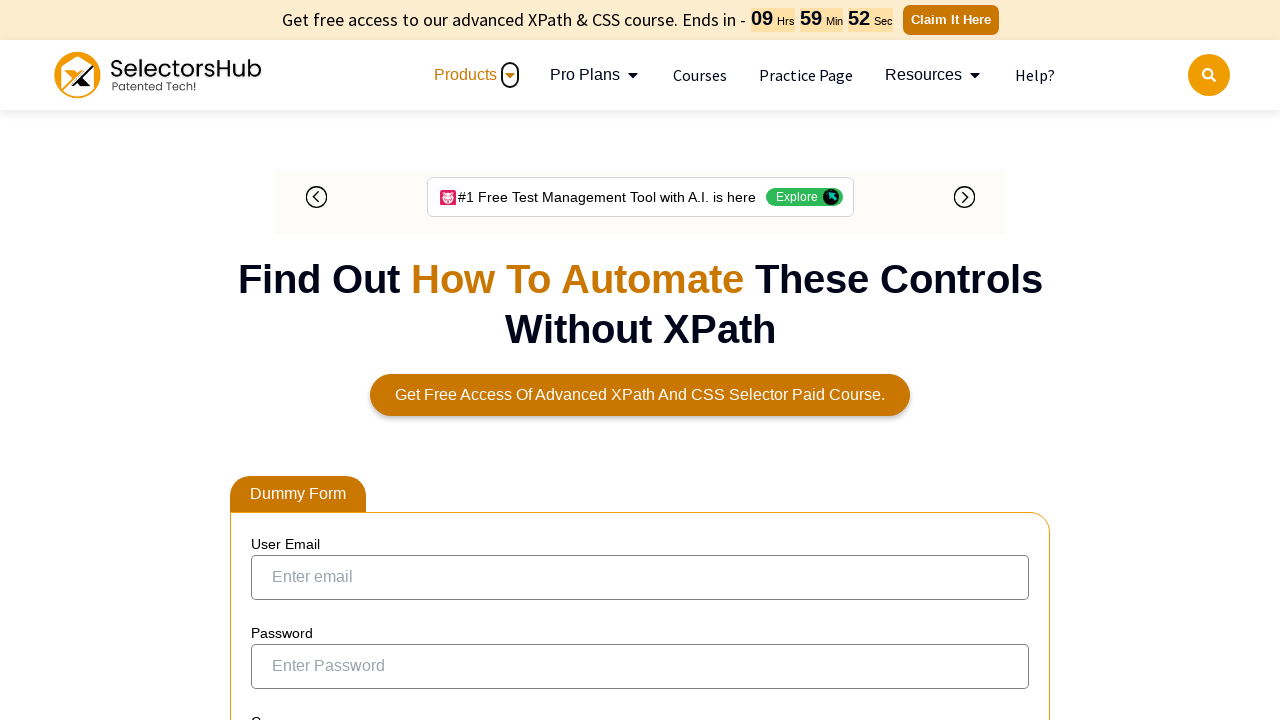